Navigates to Playwright homepage, clicks the "Get started" link, and verifies the Installation heading is visible

Starting URL: https://playwright.dev/

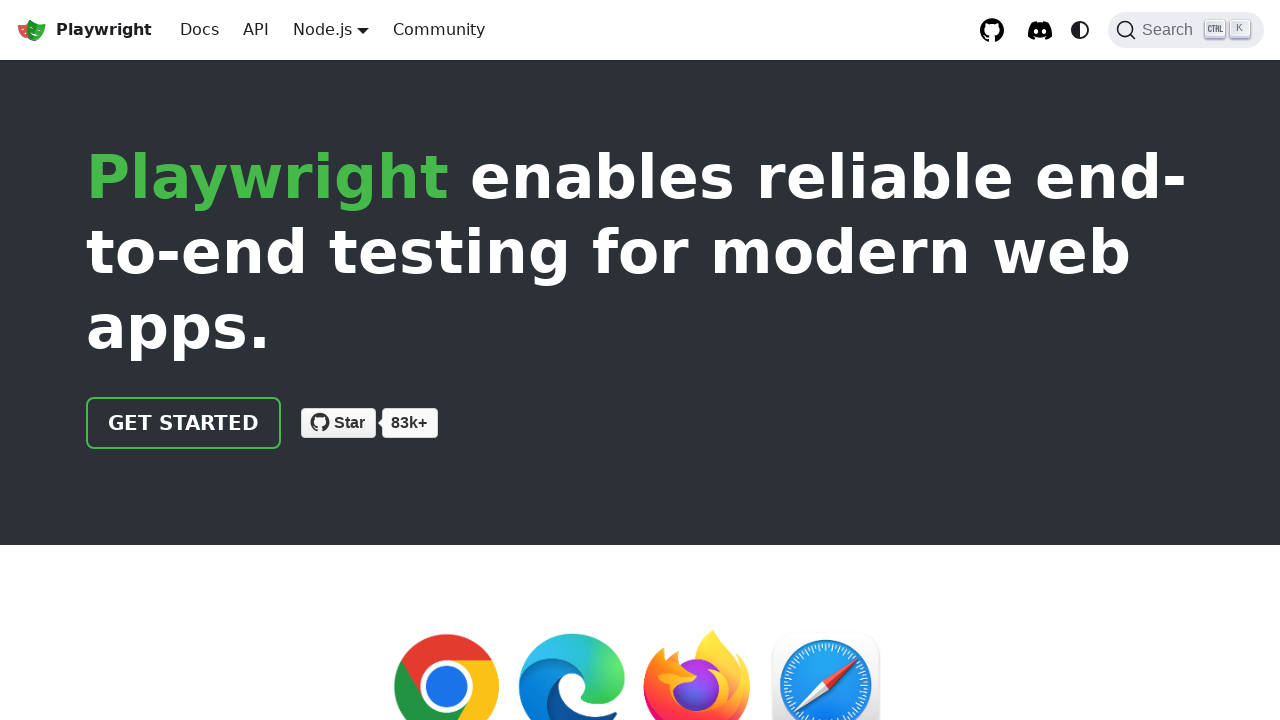

Navigated to Playwright homepage
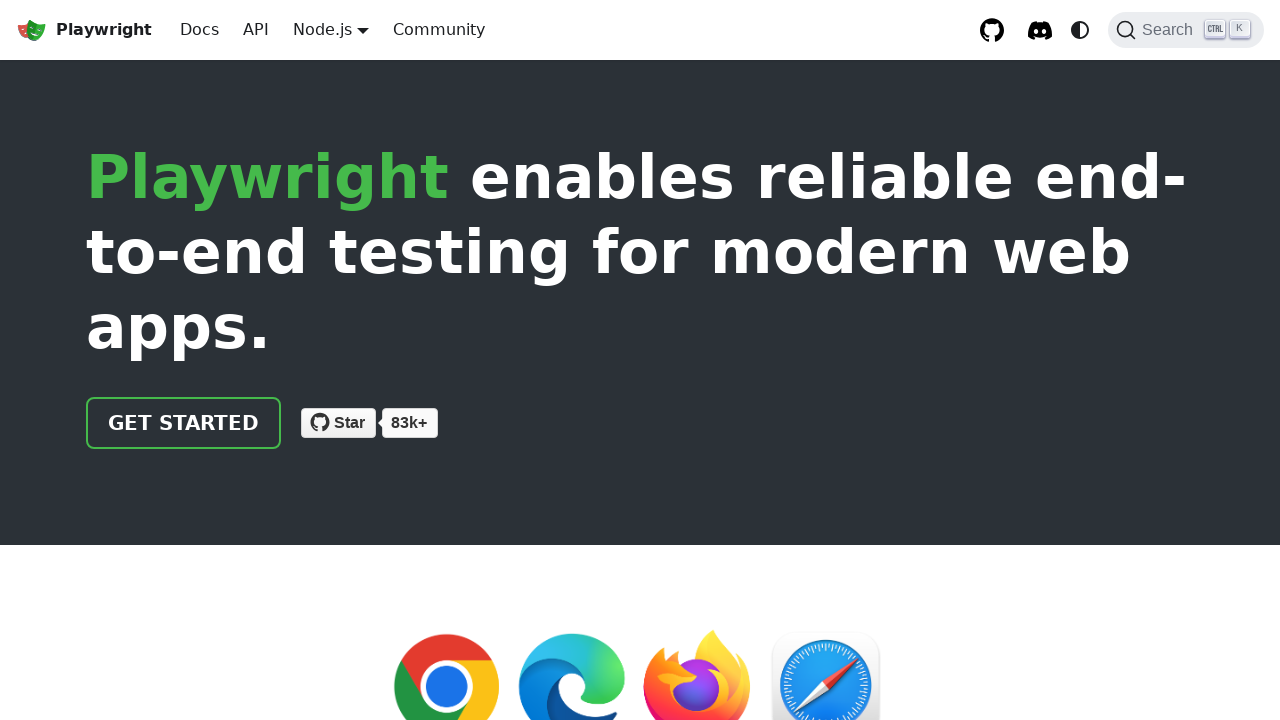

Clicked the 'Get started' link at (184, 423) on internal:role=link[name="Get started"i]
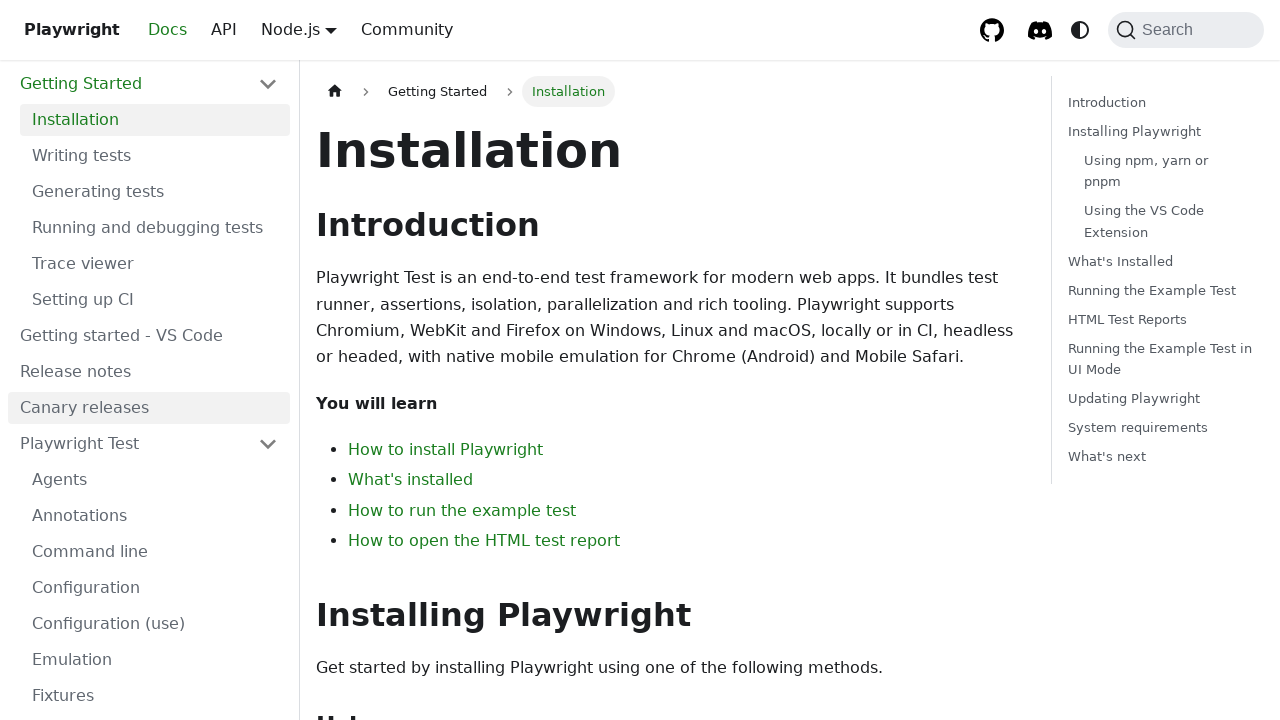

Verified Installation heading is visible
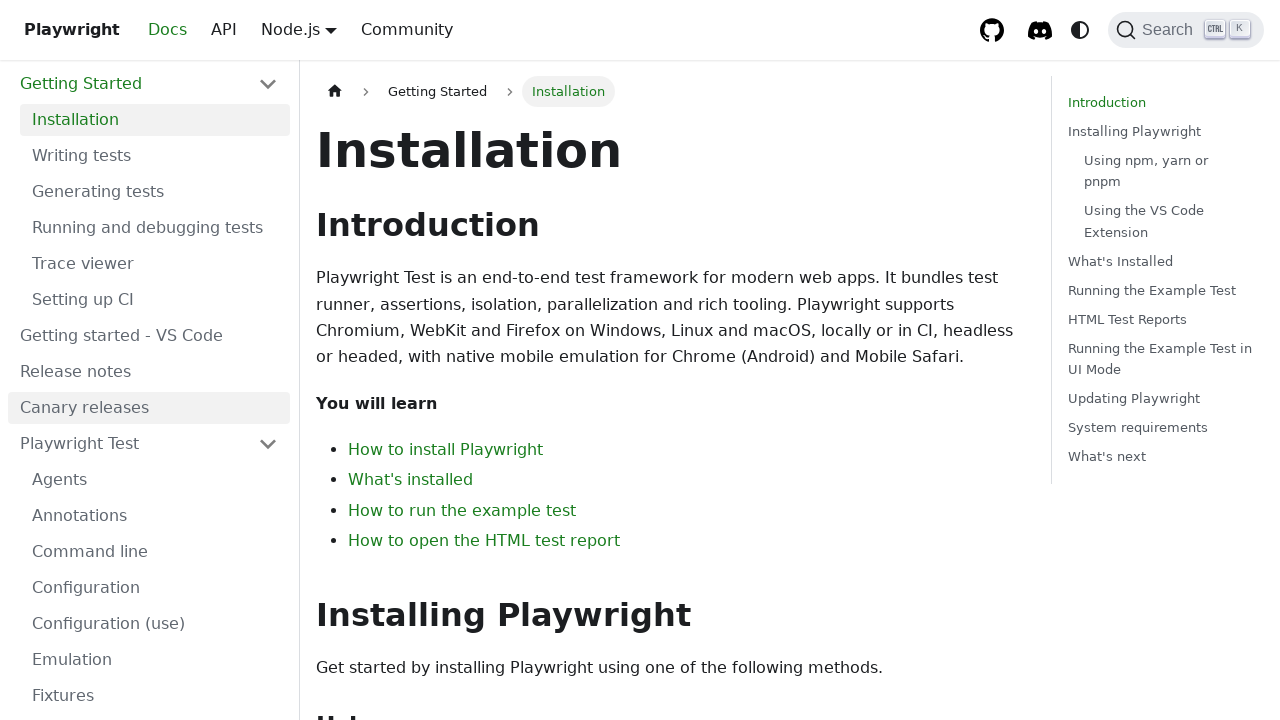

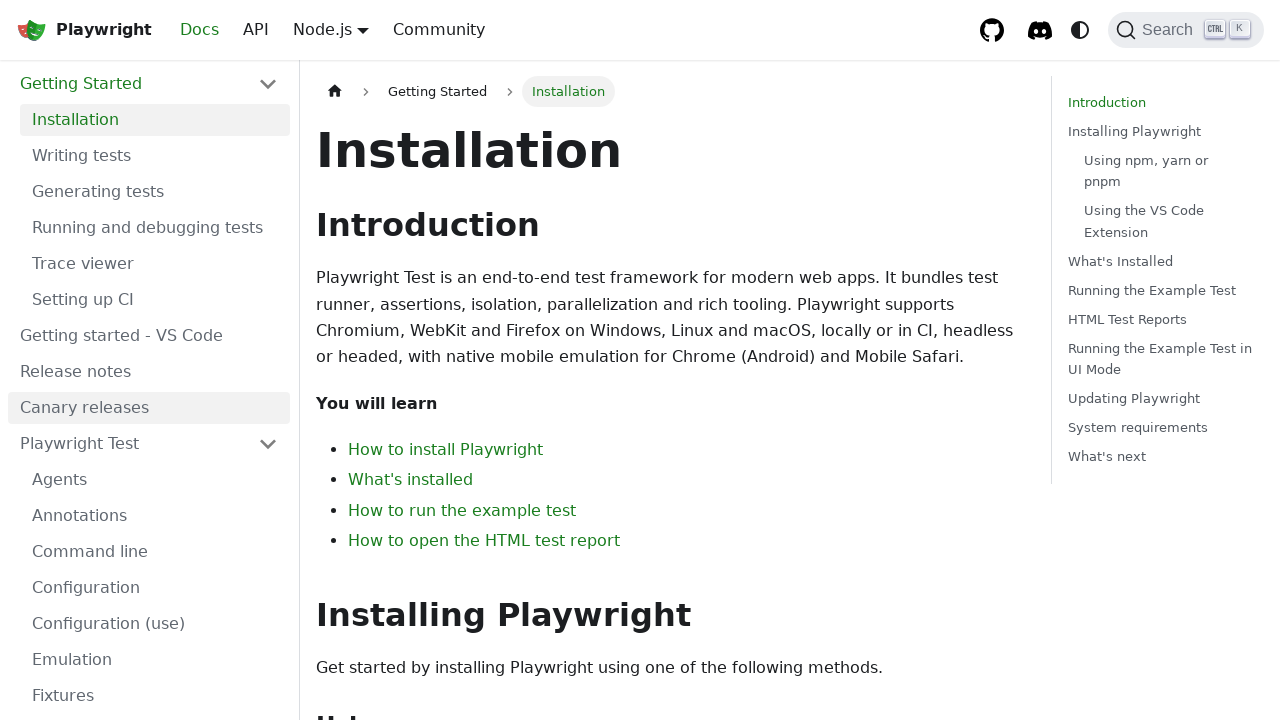